Tests e-commerce shop functionality by adding a product to the basket and then viewing the shopping cart

Starting URL: http://practice.automationtesting.in/shop/

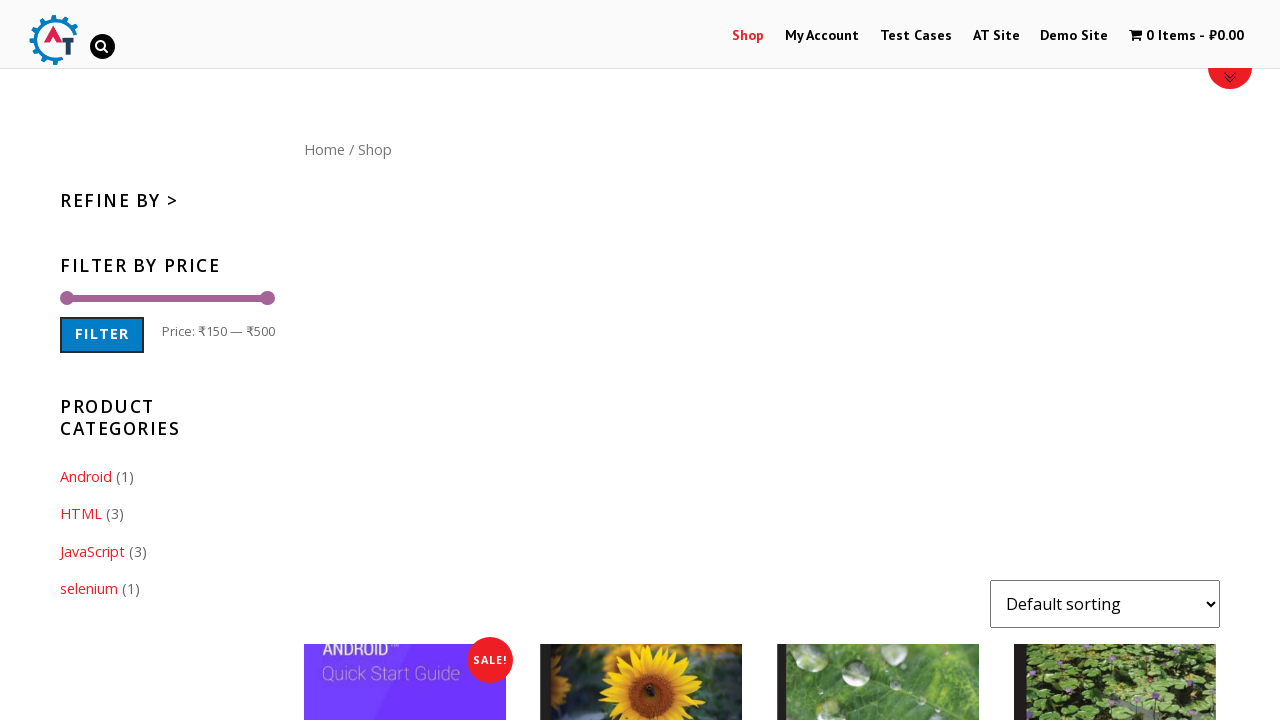

Clicked 'Add to basket' button for product ID 181 at (878, 360) on a[data-product_id='181']
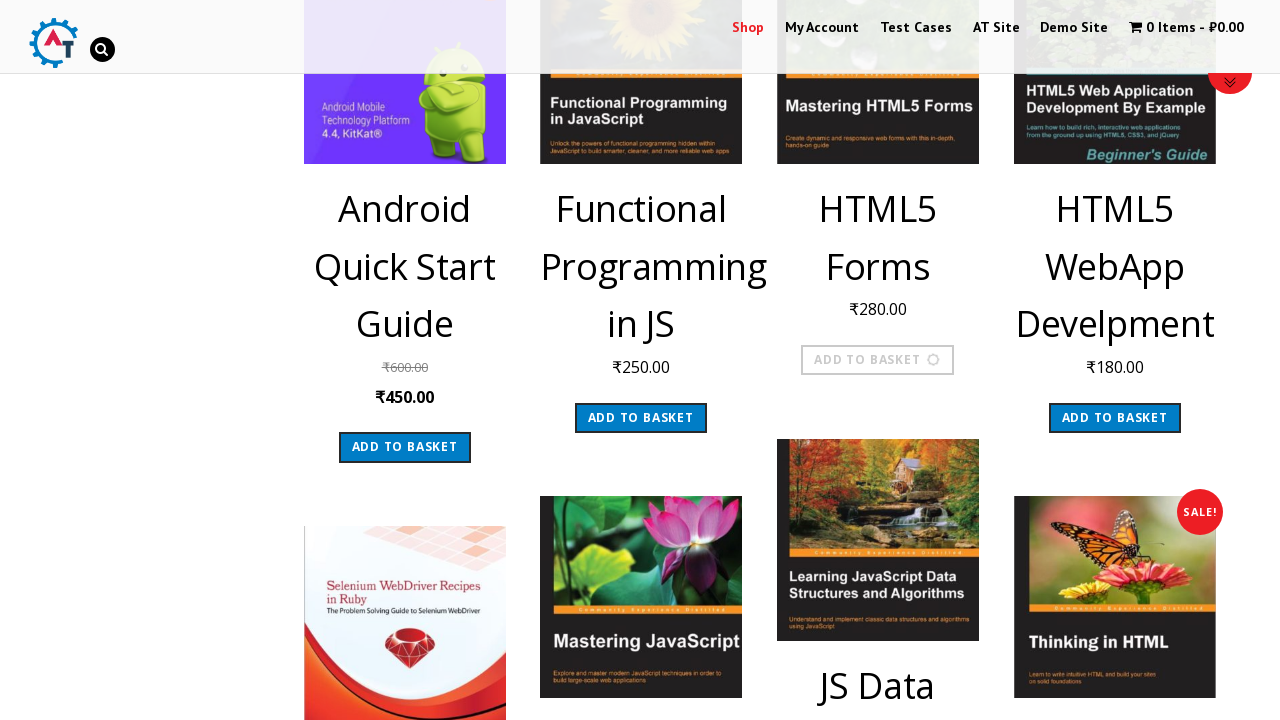

Waited 1000ms for cart to update
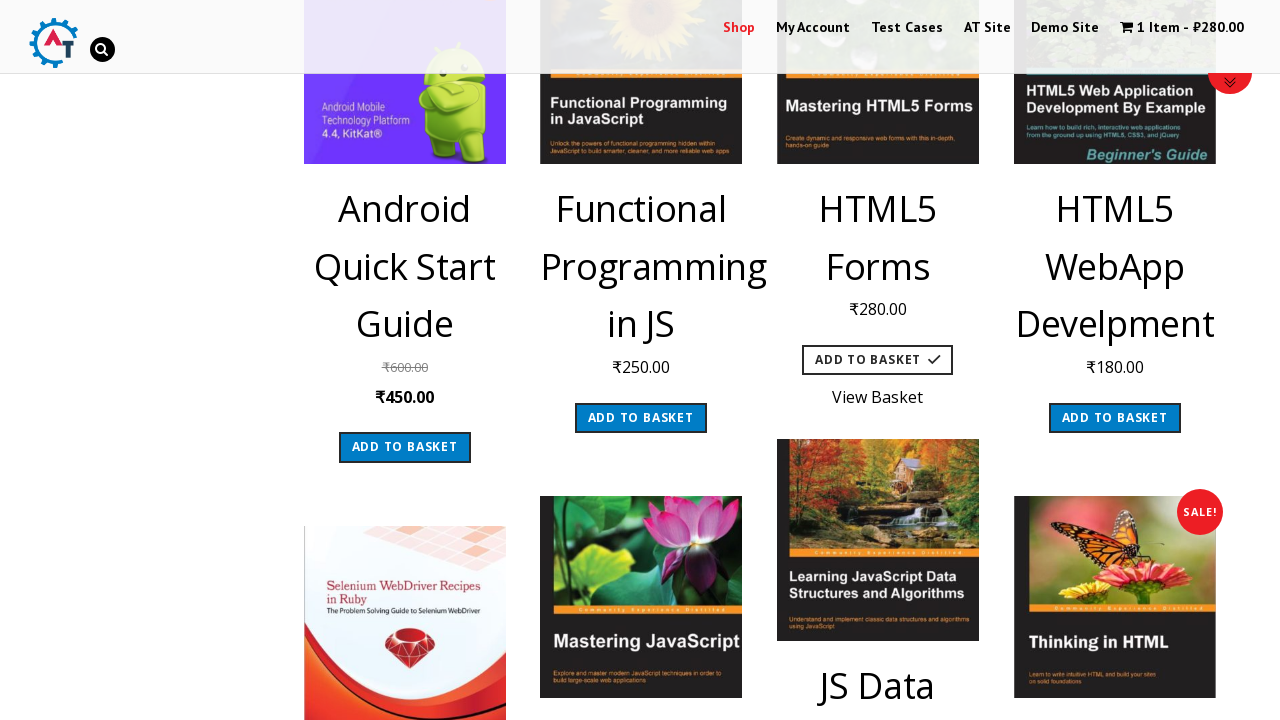

Clicked 'View your shopping cart' link at (1182, 28) on a[title='View your shopping cart']
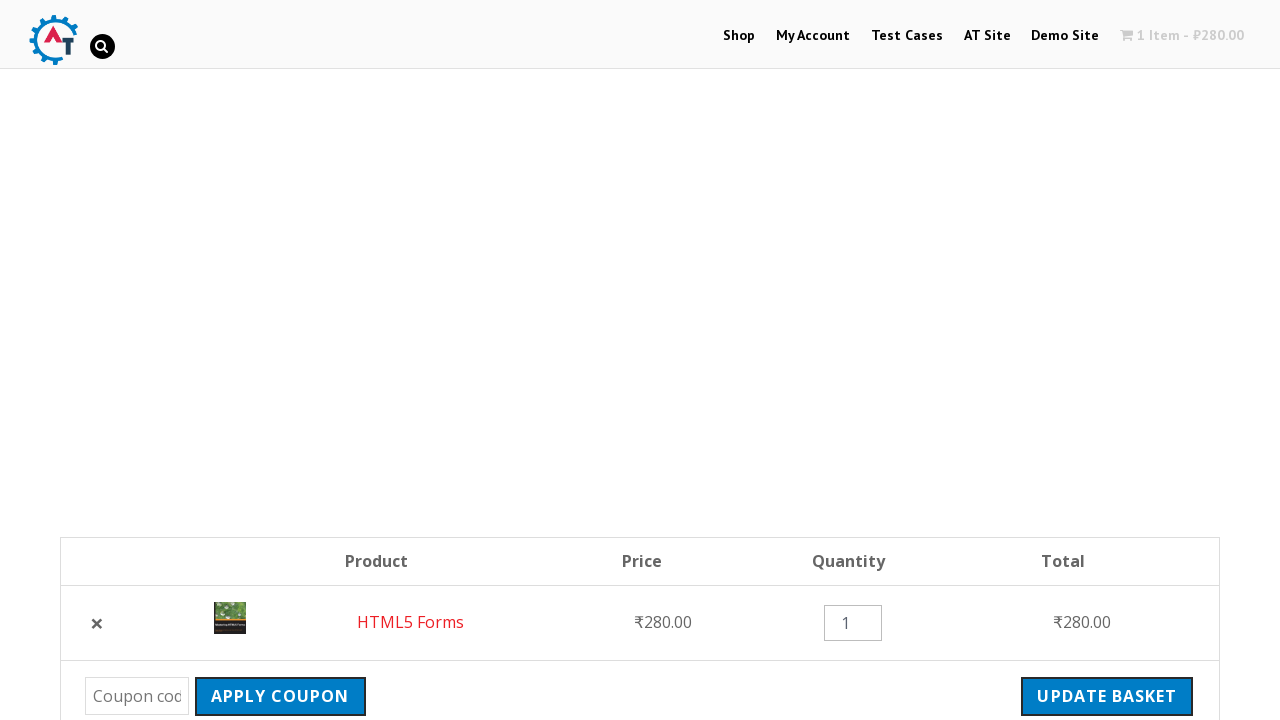

Shopping cart page loaded successfully
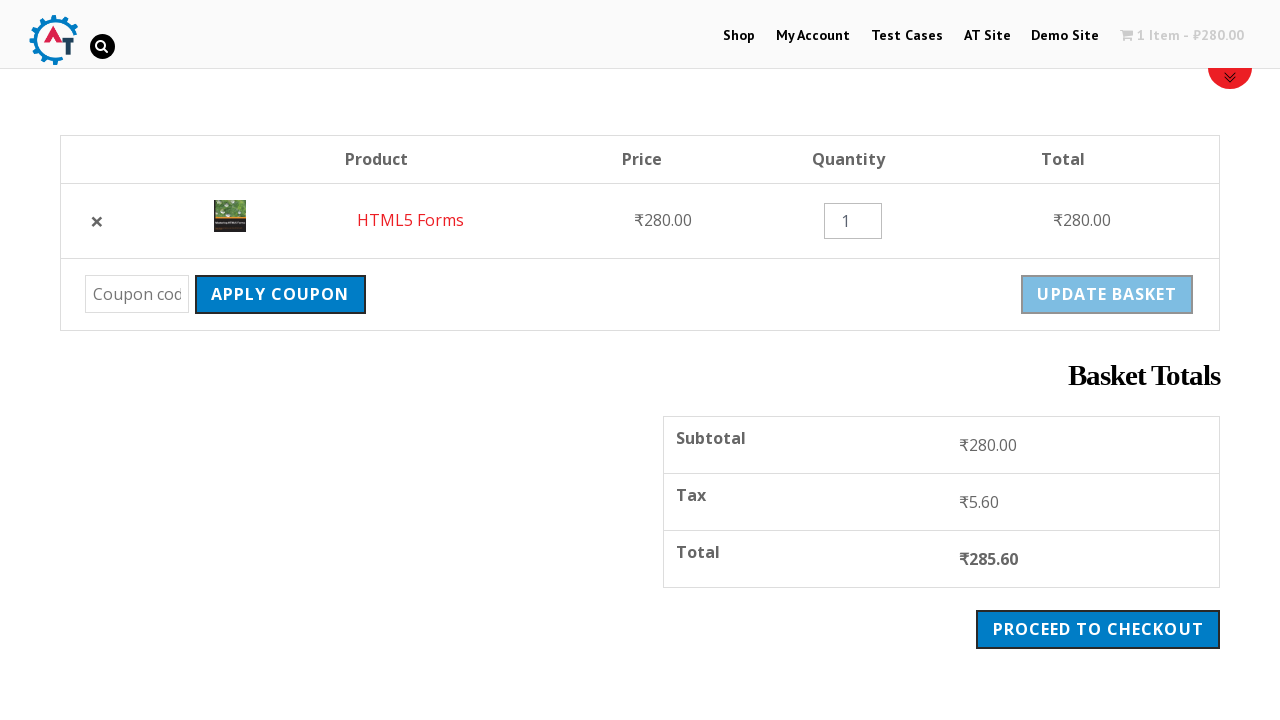

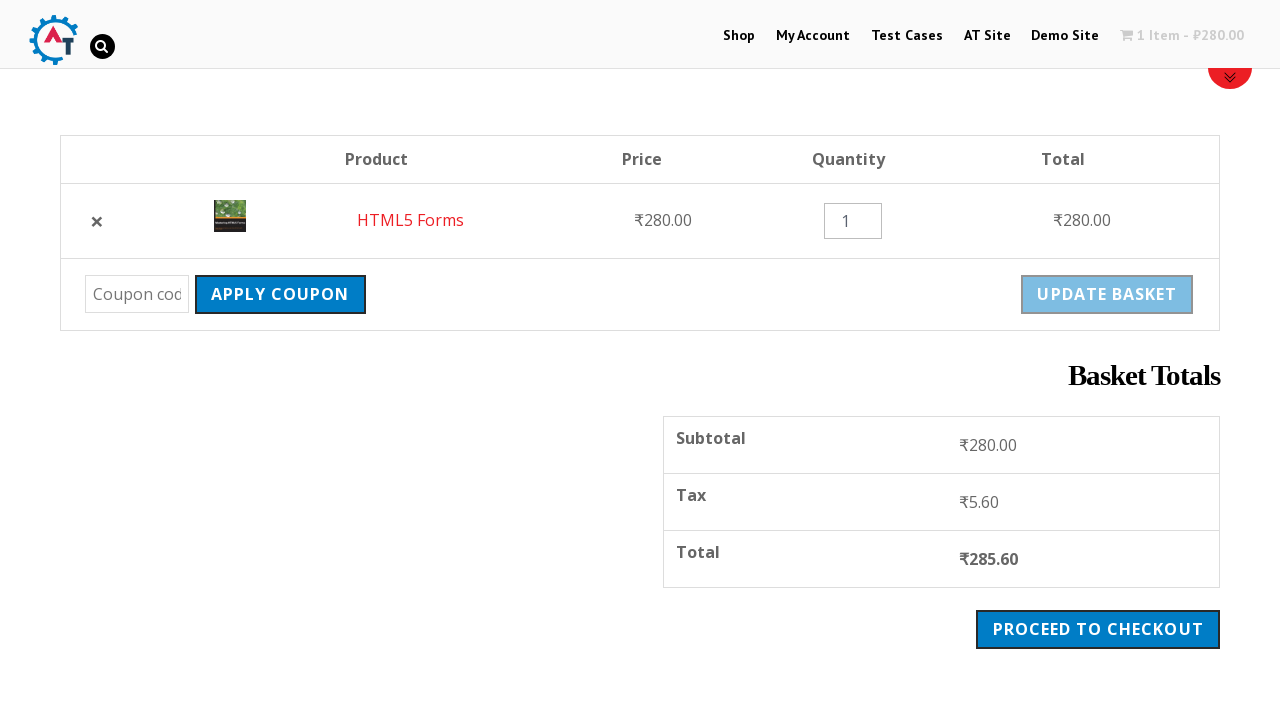